Fills out a Selenium practice form including first name, last name, gender selection, experience level, date, profession, automation tool, continent, and command selections using keyboard navigation.

Starting URL: https://www.techlistic.com/p/selenium-practice-form.html

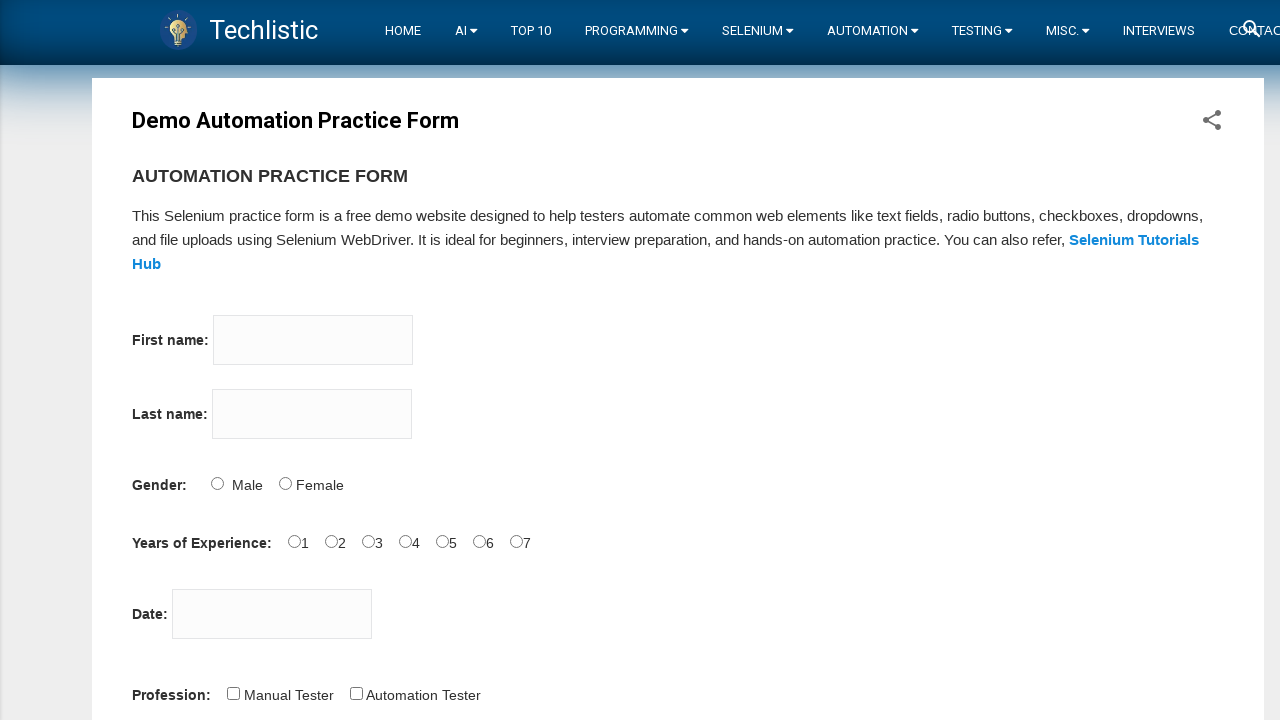

Filled firstname field with 'Erol' on input[name='firstname']
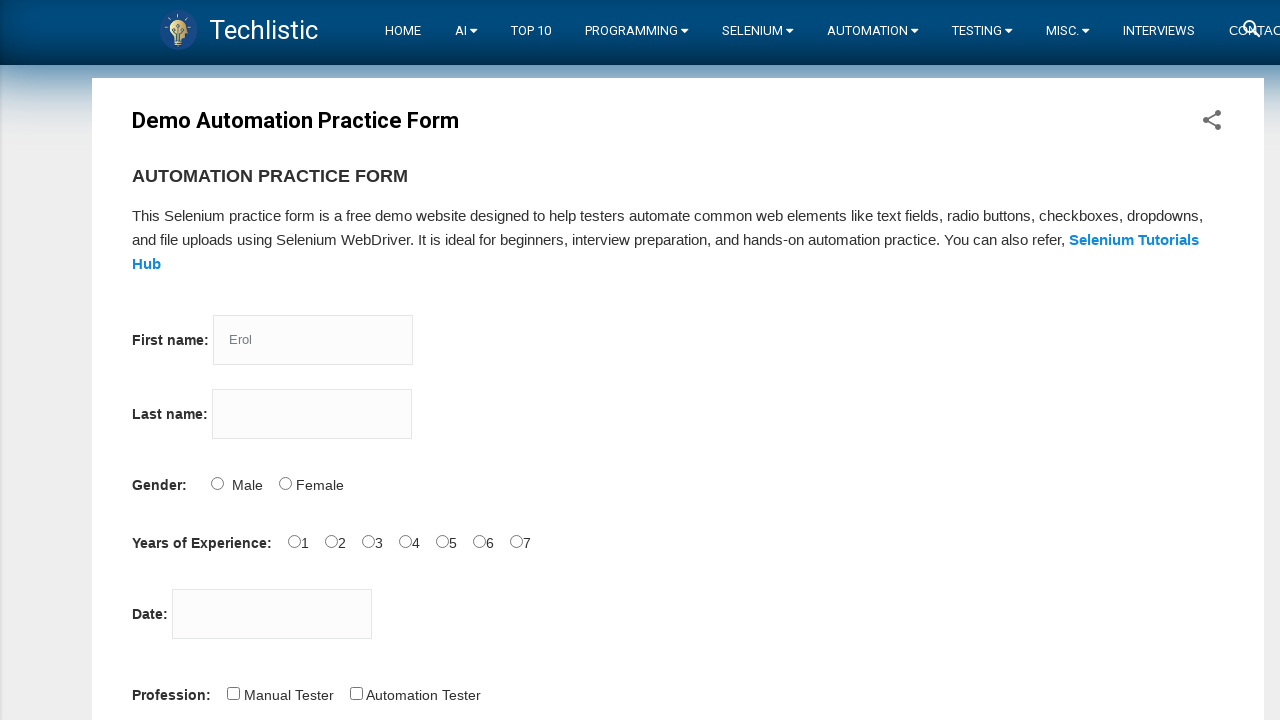

Filled lastname field with 'Evren' on input[name='lastname']
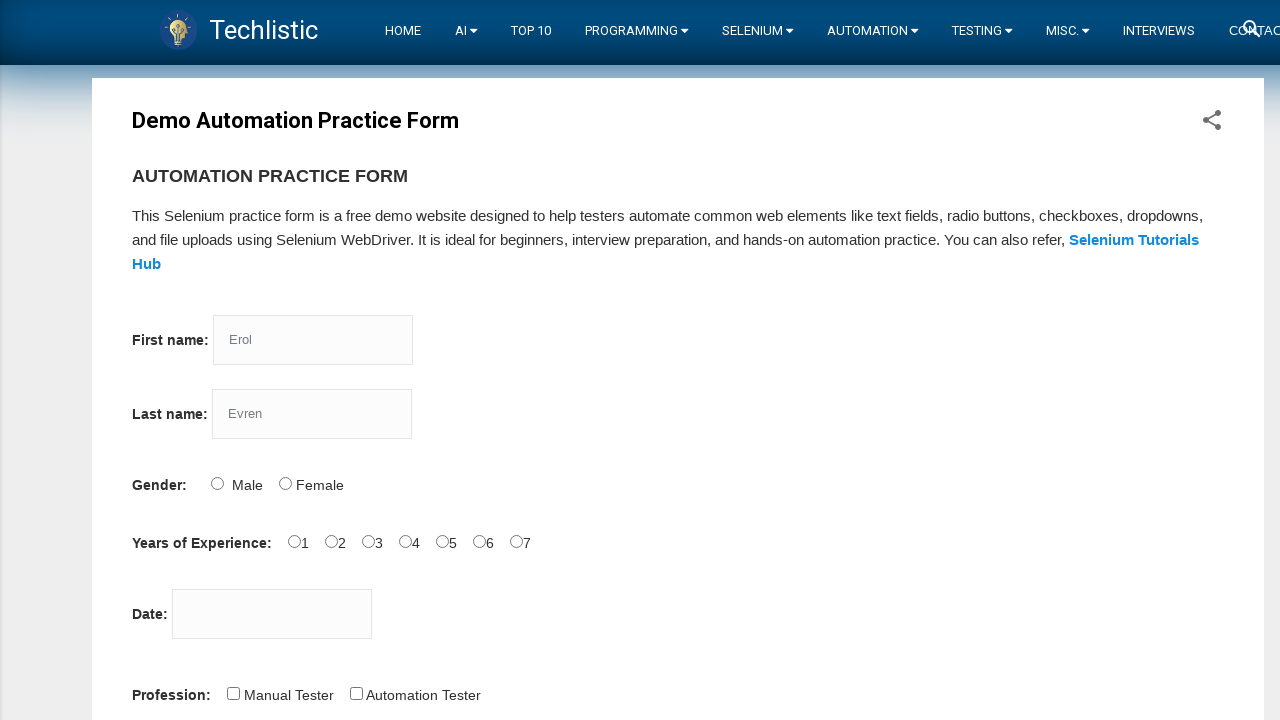

Selected Male gender option at (285, 483) on input[id='sex-1']
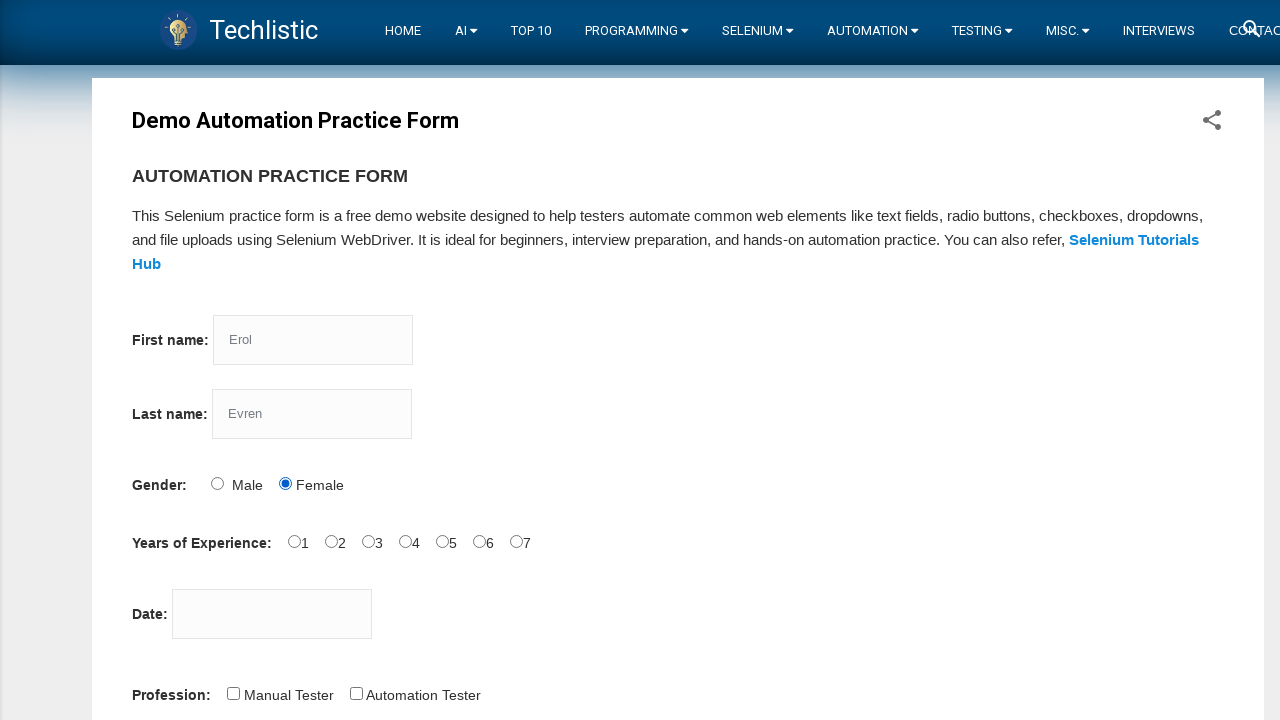

Selected experience level of 4 years at (442, 541) on input[id='exp-4']
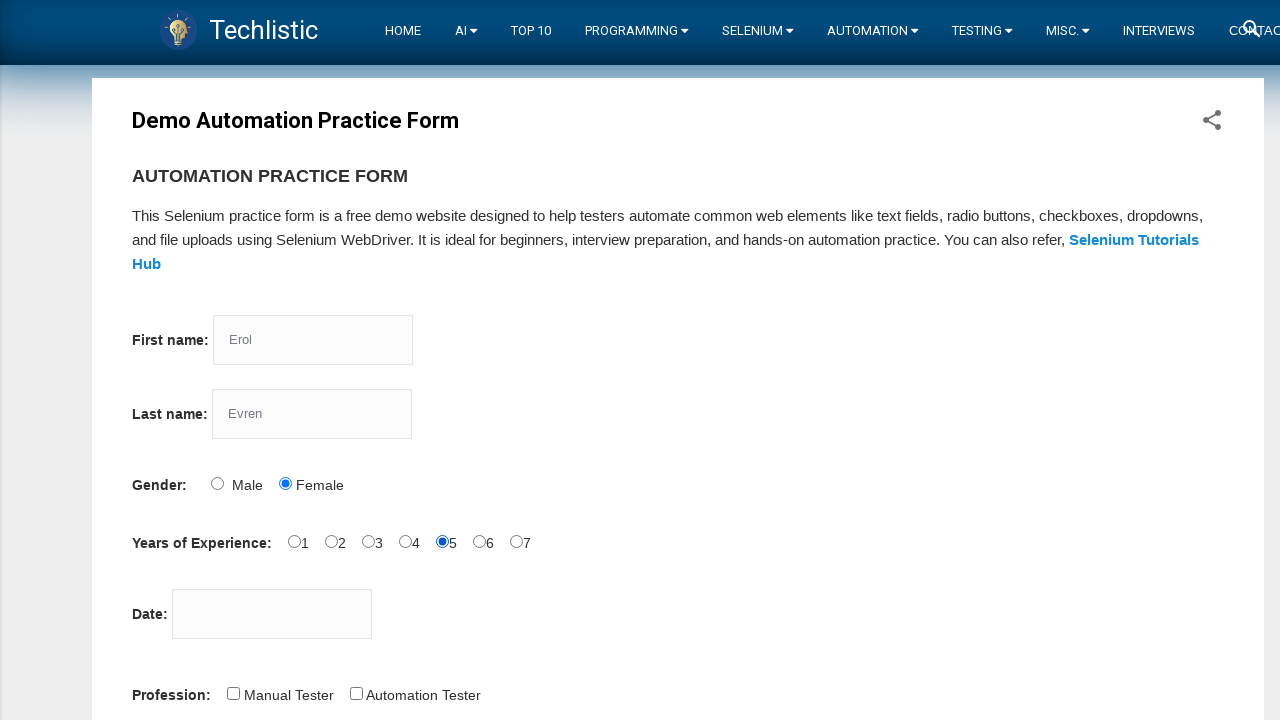

Filled date field with '12/12/2022' on input[id='datepicker']
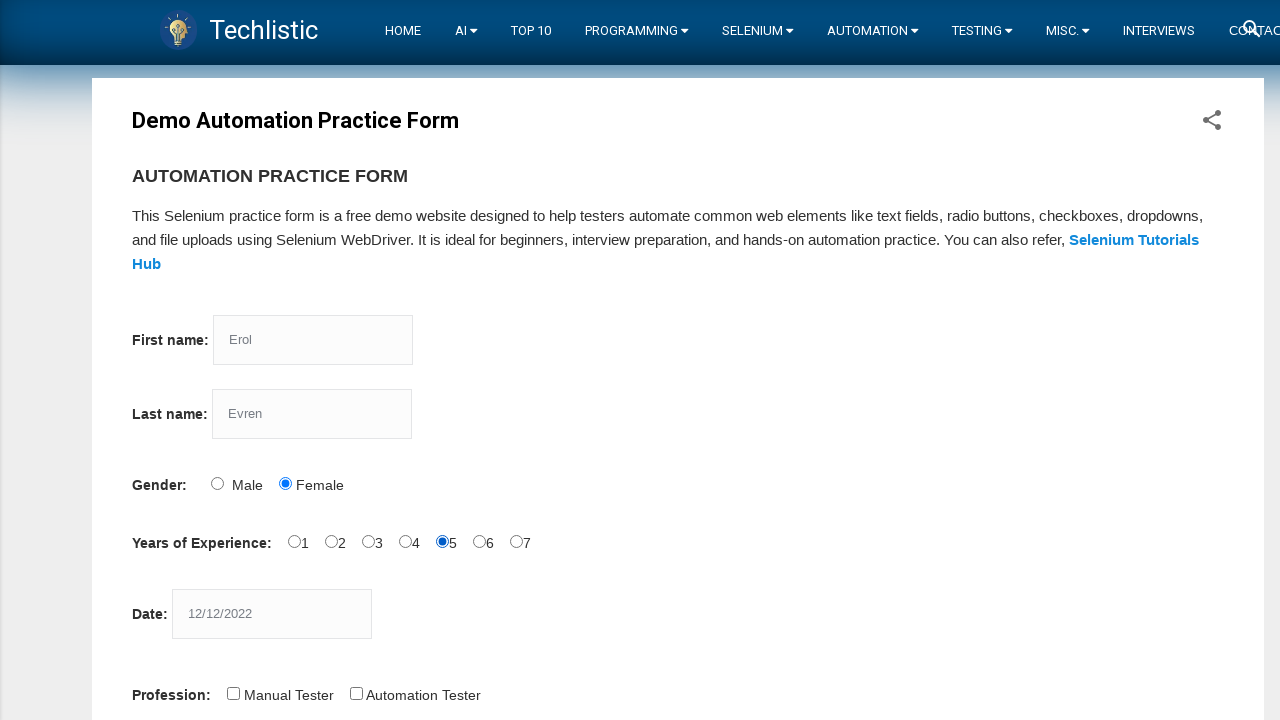

Checked Automation Tester profession checkbox at (356, 693) on input[id='profession-1']
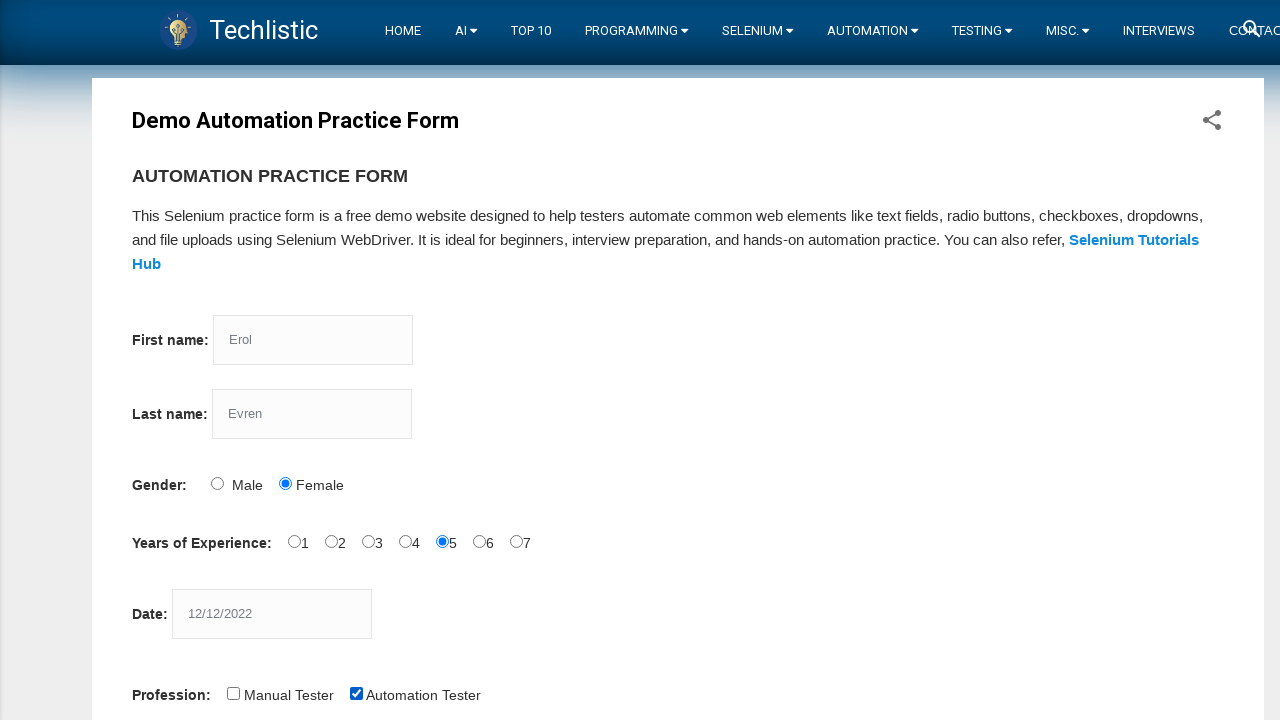

Checked Selenium Webdriver tool checkbox at (446, 360) on input[id='tool-2']
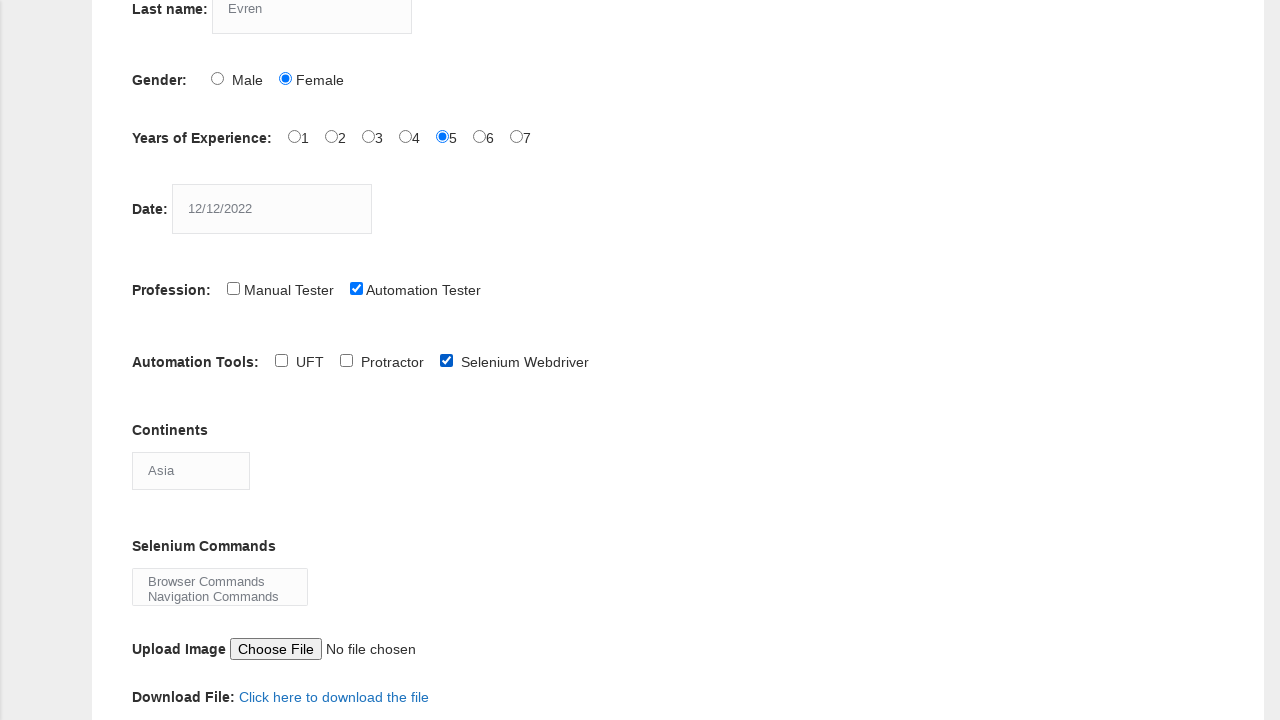

Selected Africa from continents dropdown on select[id='continents']
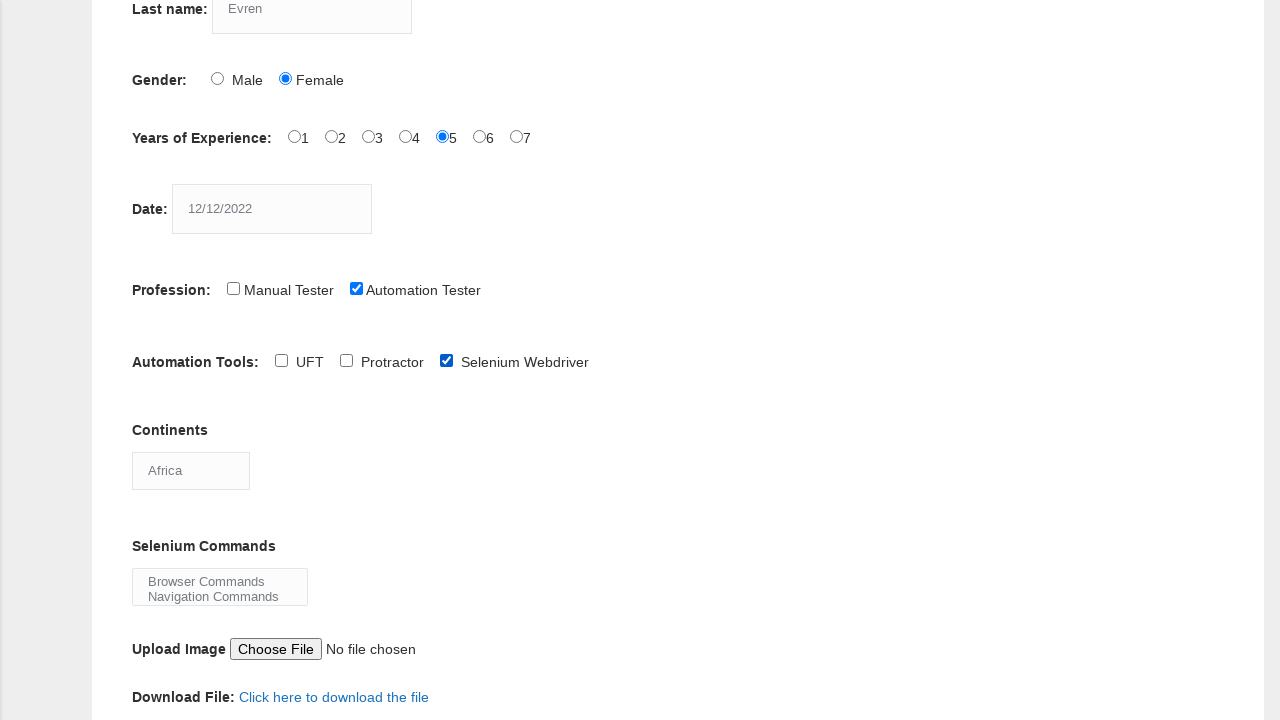

Selected Browser Commands, Navigation Commands, and Switch Commands from selenium_commands multi-select on select[id='selenium_commands']
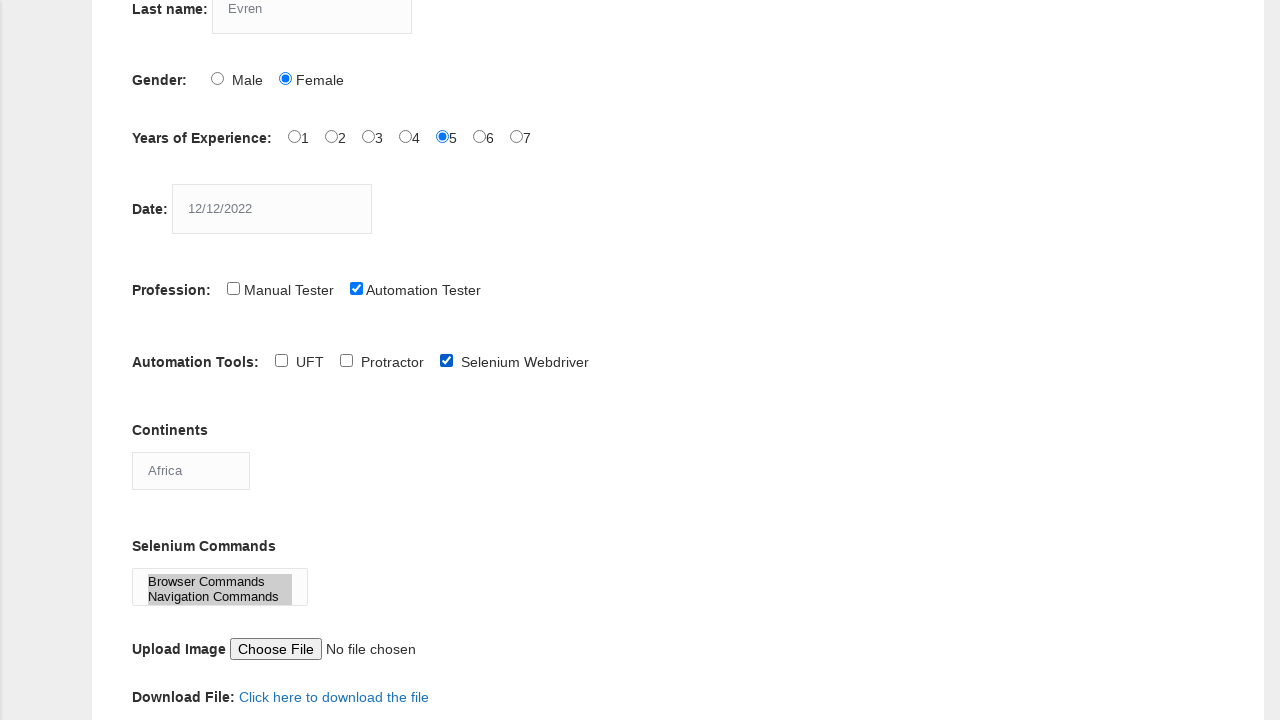

Clicked submit button to submit the form at (157, 360) on button[id='submit']
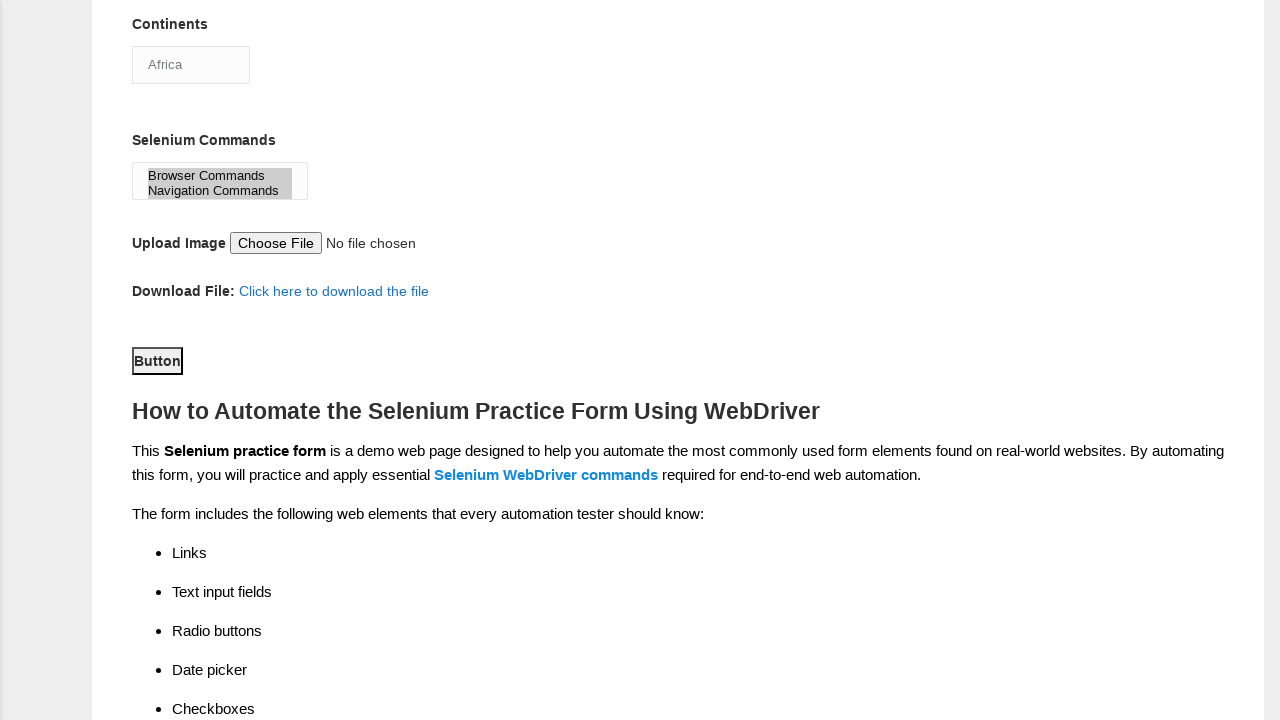

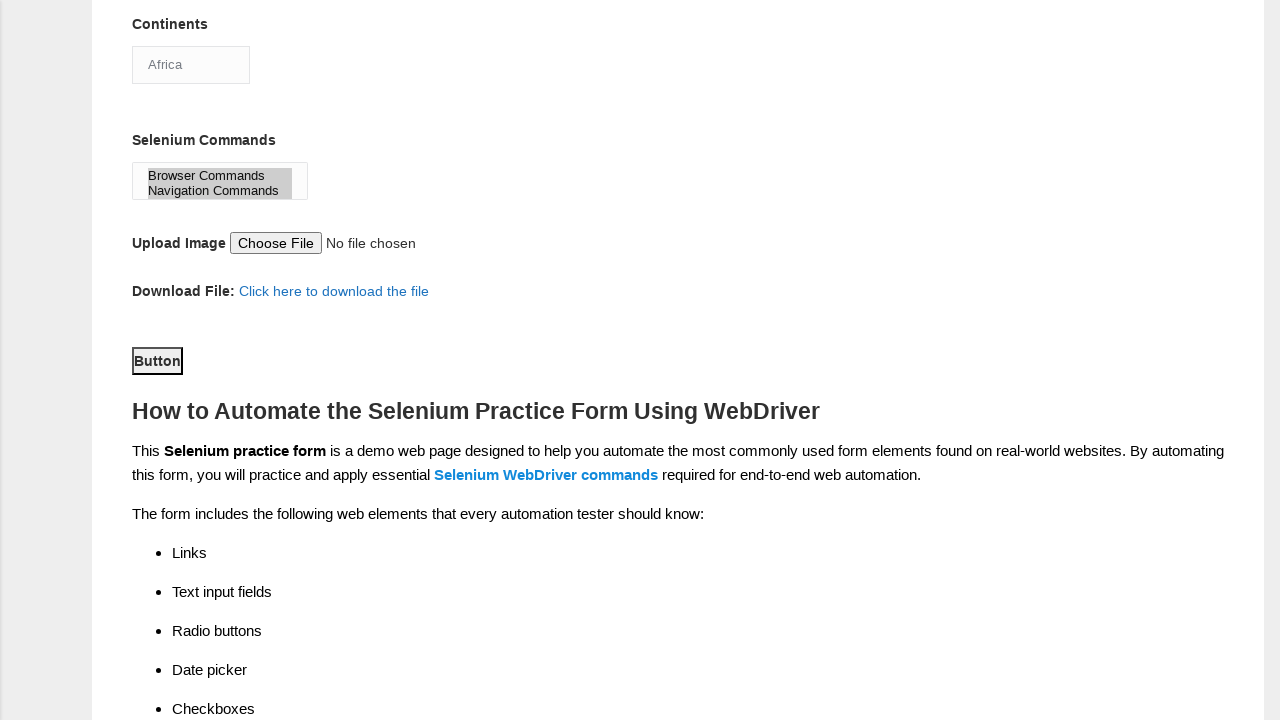